Tests the Let's Talk form on bytestechnolab.com homepage by filling in name, email, contact number, company URL, selecting service, and submitting the form.

Starting URL: https://www.bytestechnolab.com/

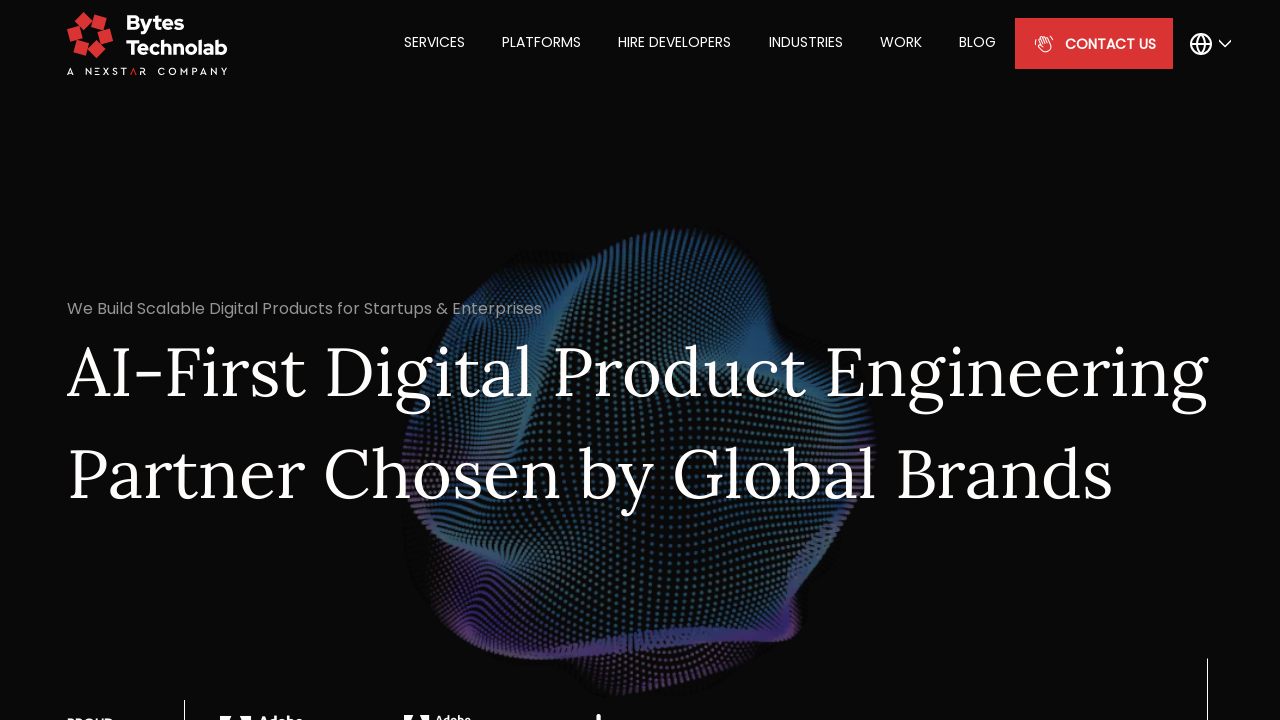

Filled full name field with 'Sarah Johnson' on #fullName_lets_talk_home
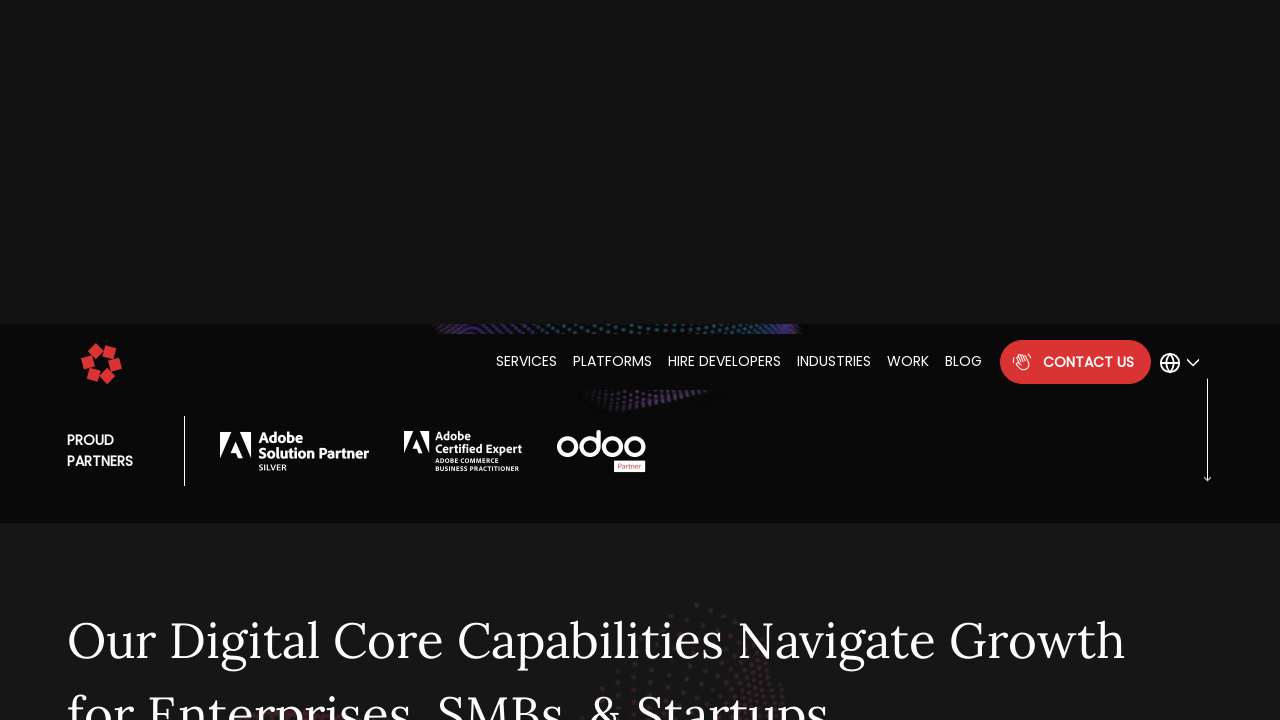

Filled email field with 'sarah.johnson@testmail.com' on #email_lets_talk_home
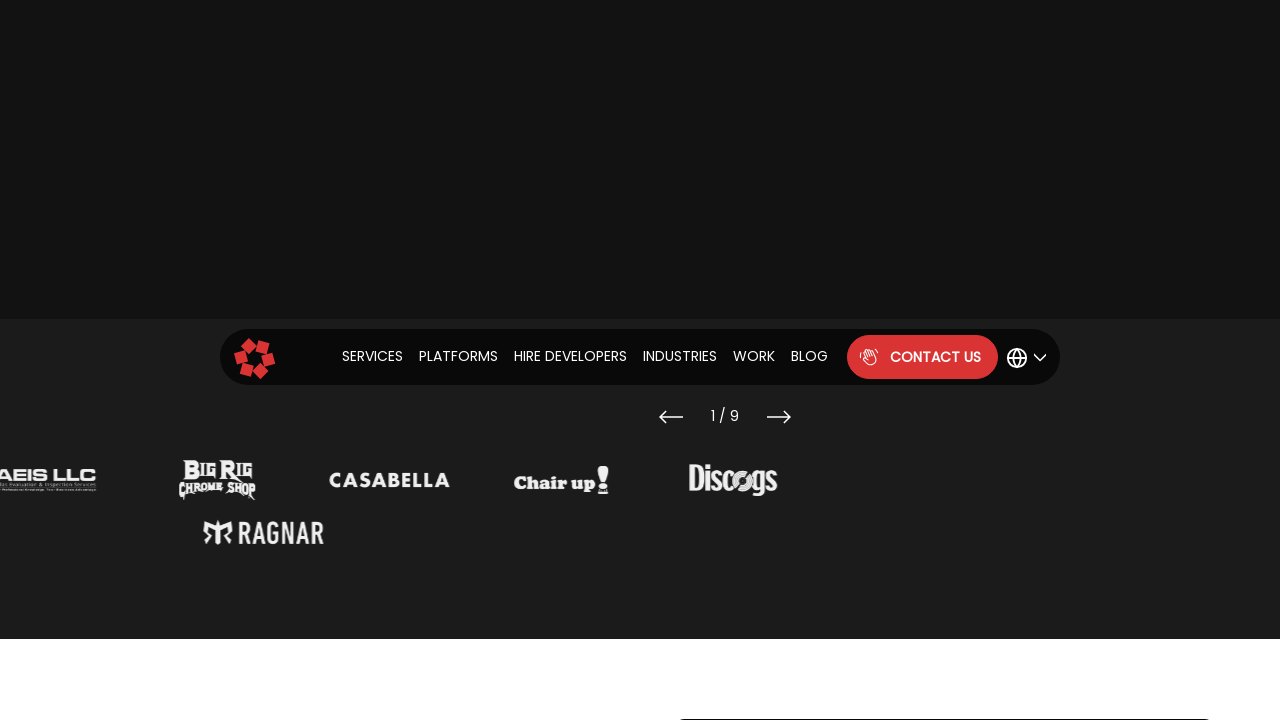

Filled contact number field with '5559876543' on #contact_number
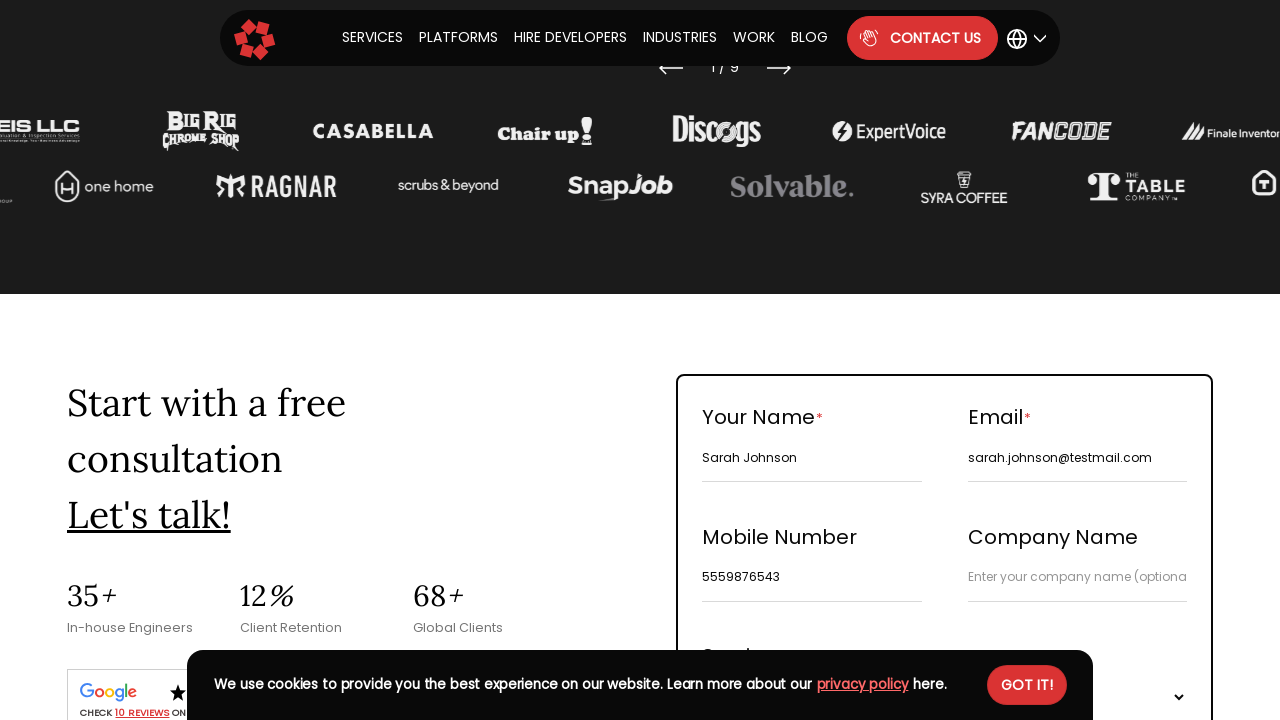

Filled company URL field with 'Johnson Tech Solutions' on #company_url_2
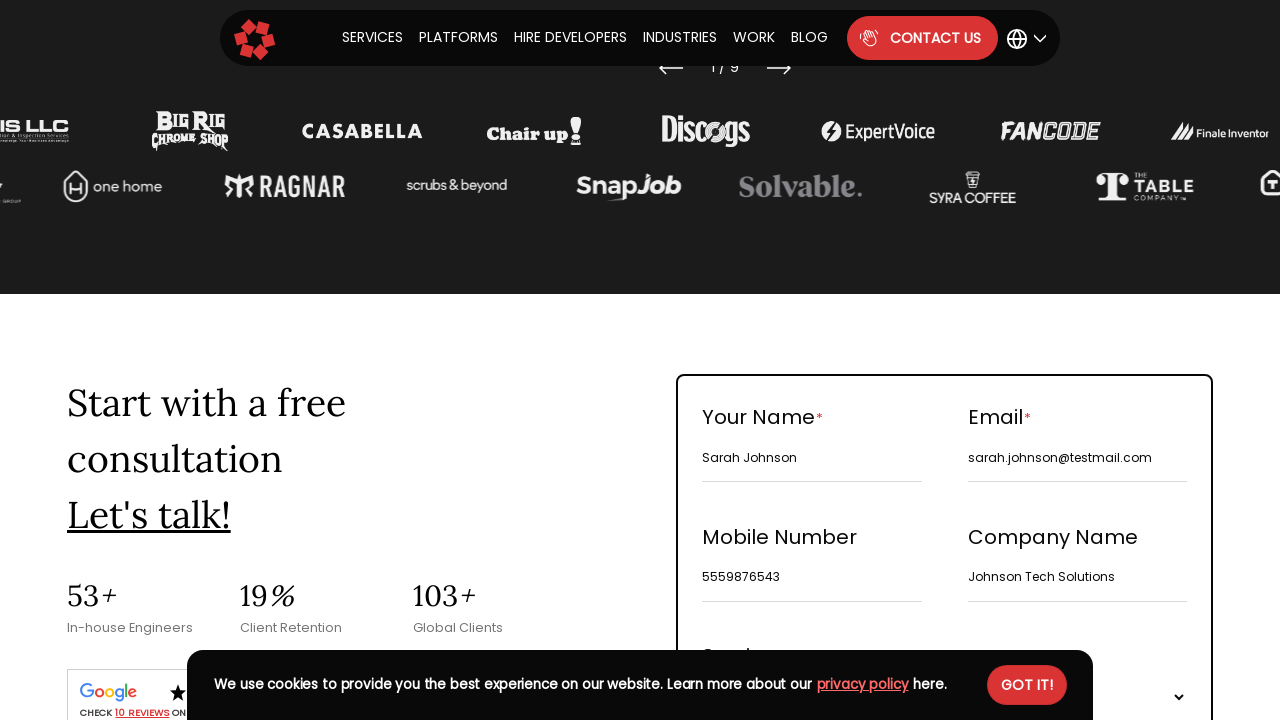

Selected service from dropdown (index 1) on #single_service_home
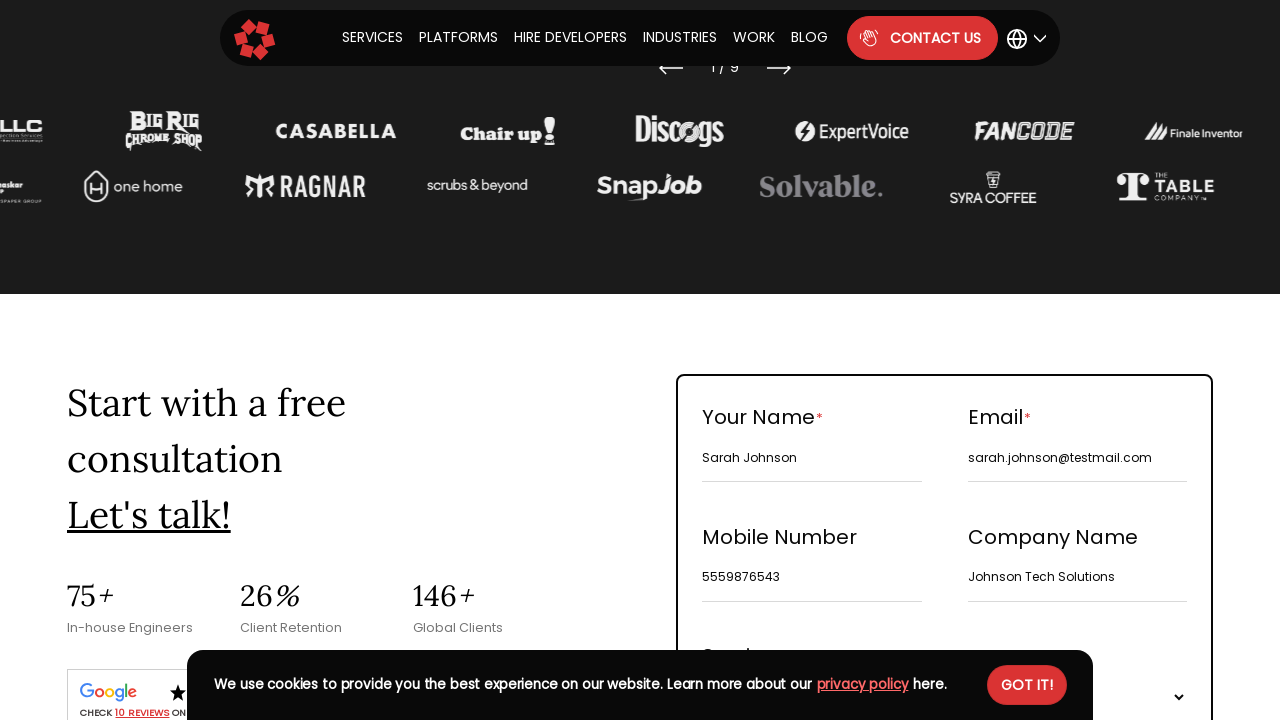

Filled project description field with 'Automation testing Let's Talk form submission' on #project_description_2
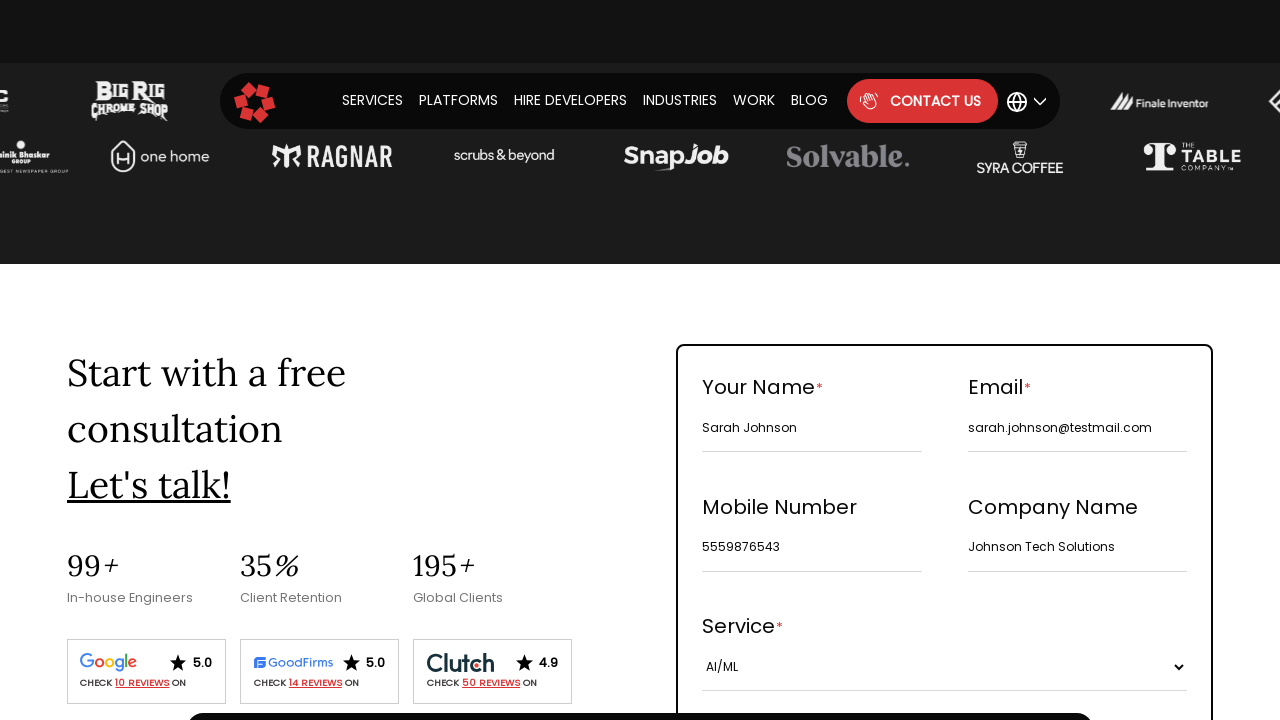

Clicked primary submit button at (945, 360) on .primary_btn
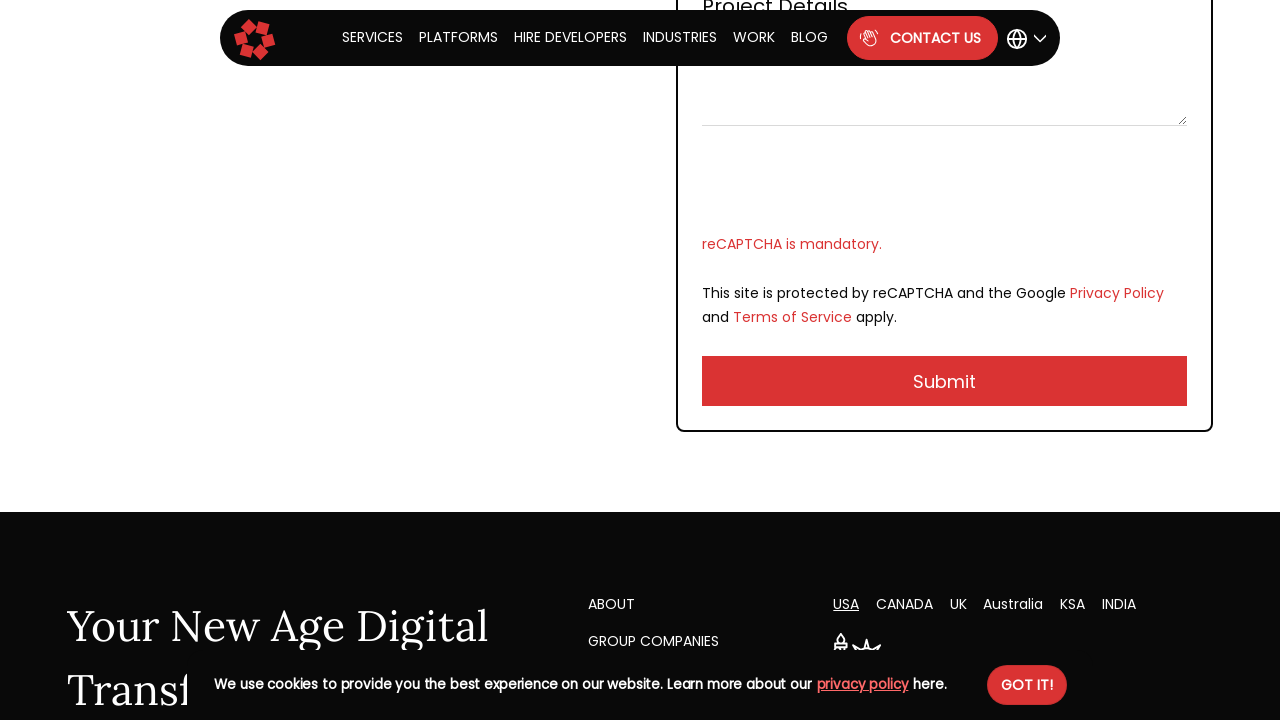

Waited 3 seconds for form submission to complete
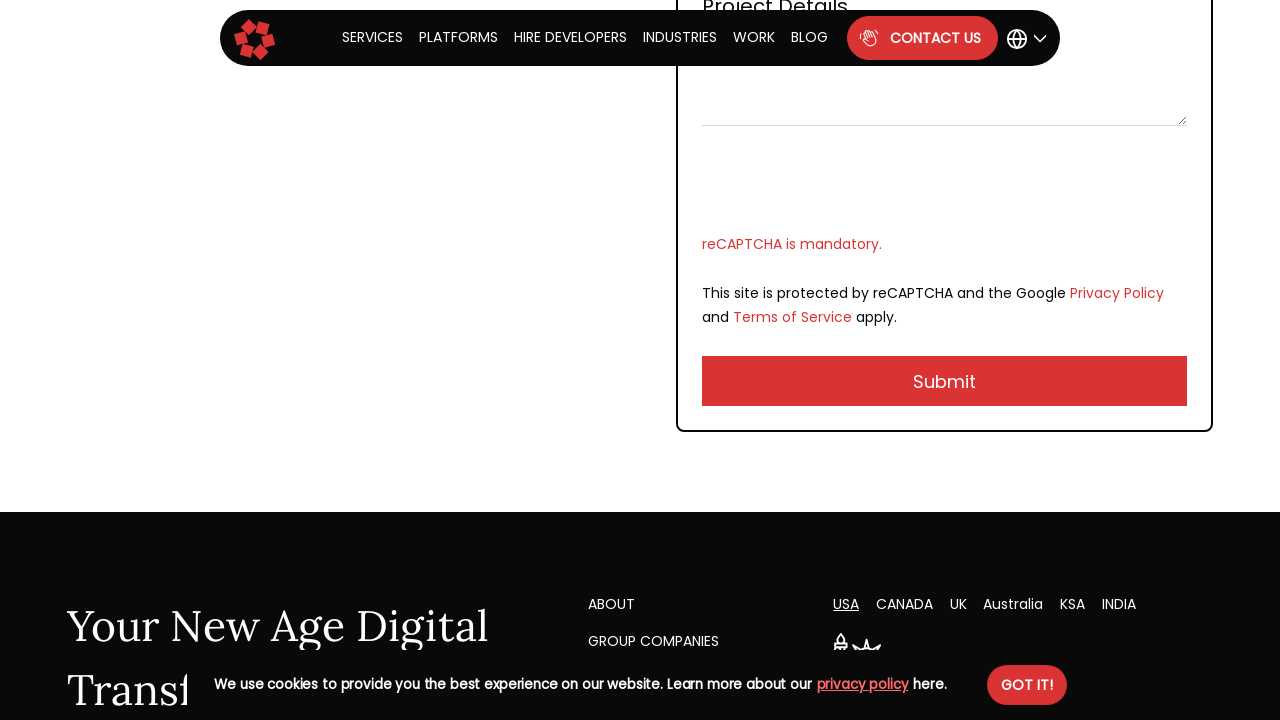

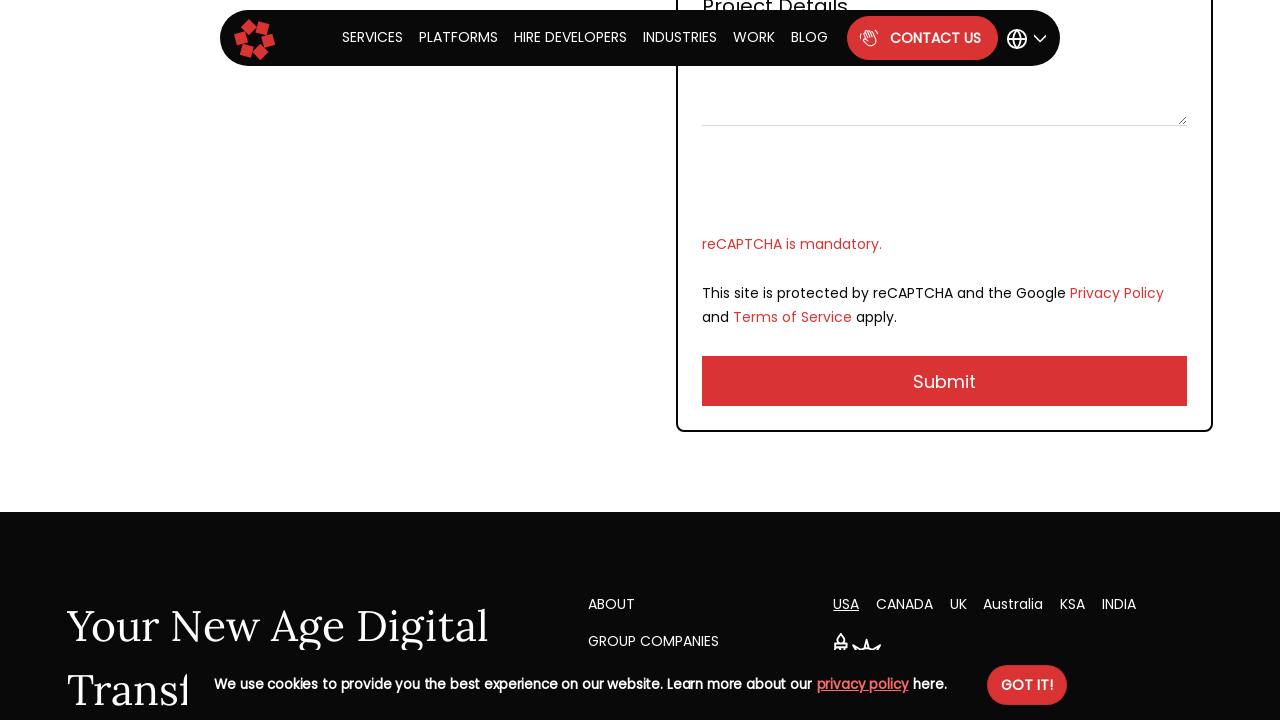